Tests hover functionality by hovering over three images and verifying that corresponding user names (user1, user2, user3) are displayed when each image is hovered.

Starting URL: https://practice.cydeo.com/hovers

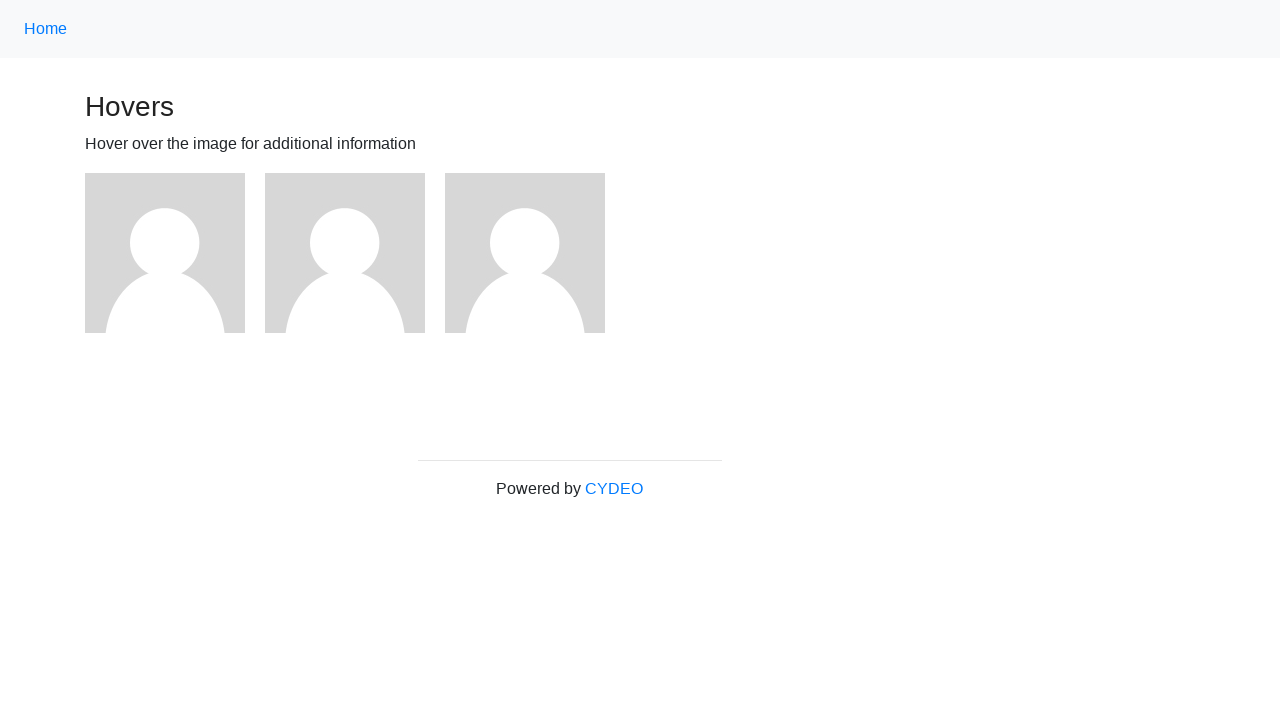

Hovered over first image at (165, 253) on (//img)[1]
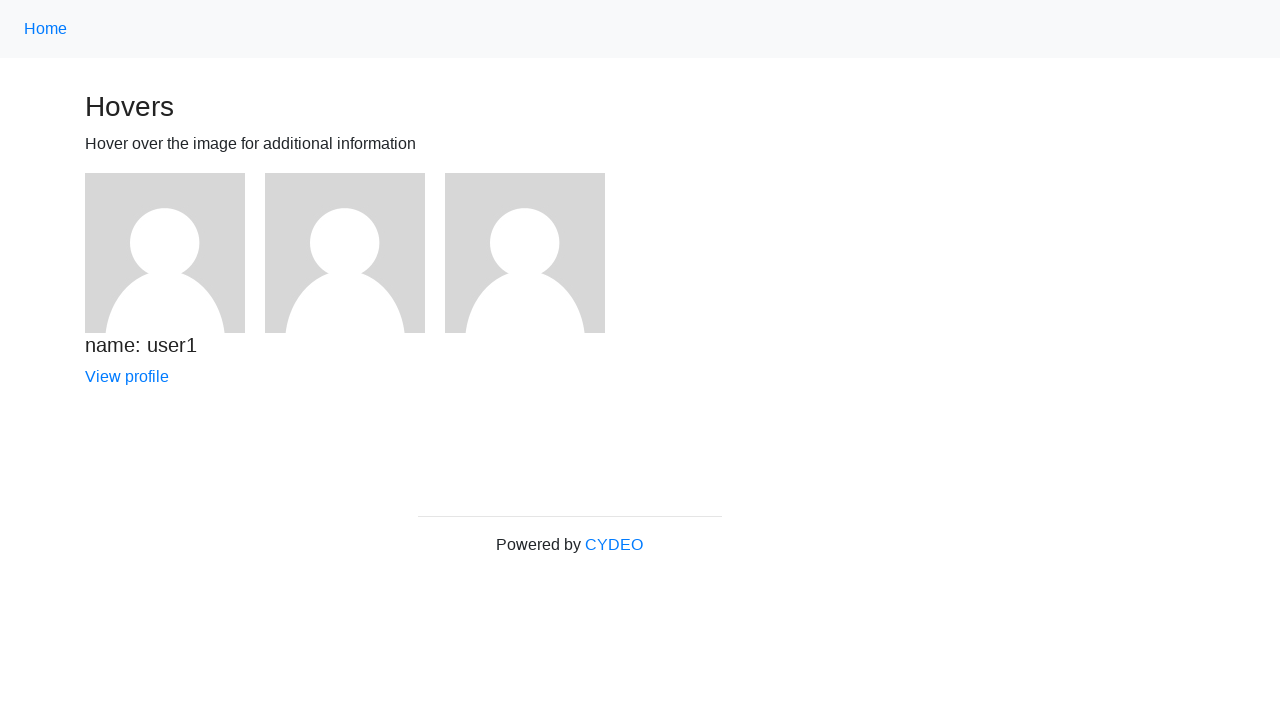

Verified user1 name is displayed after hovering first image
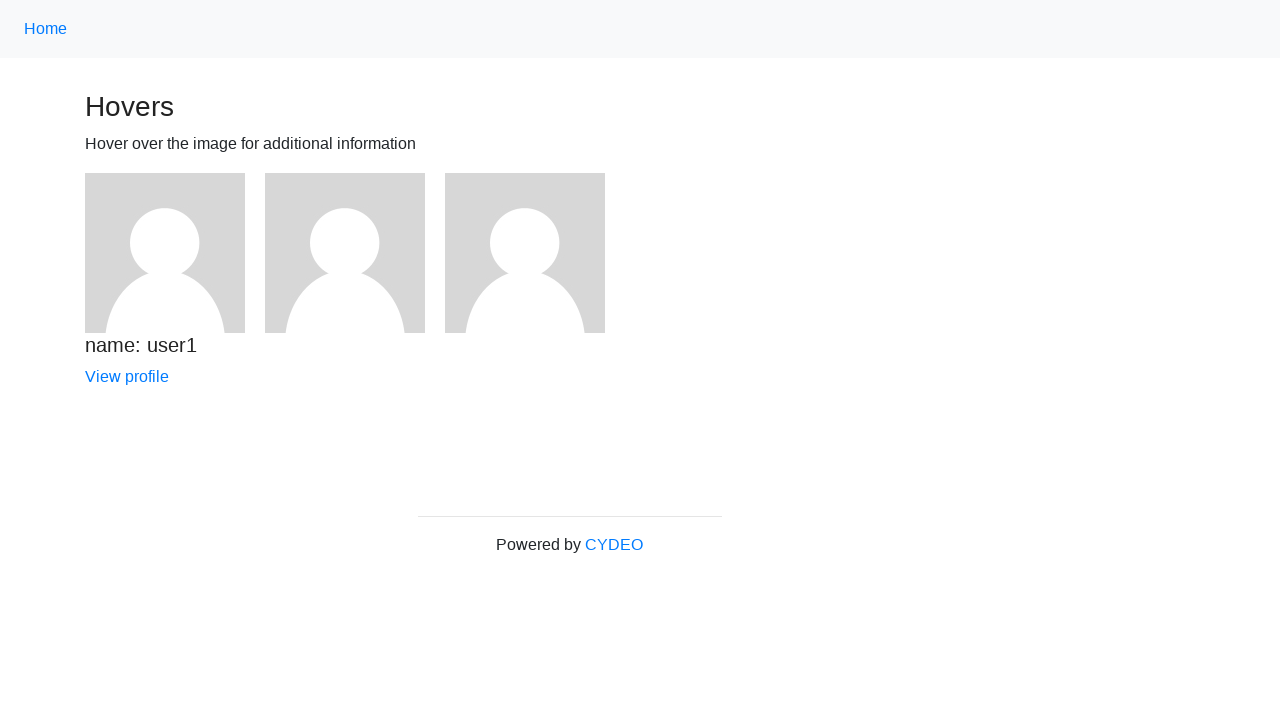

Hovered over second image at (345, 253) on (//img)[2]
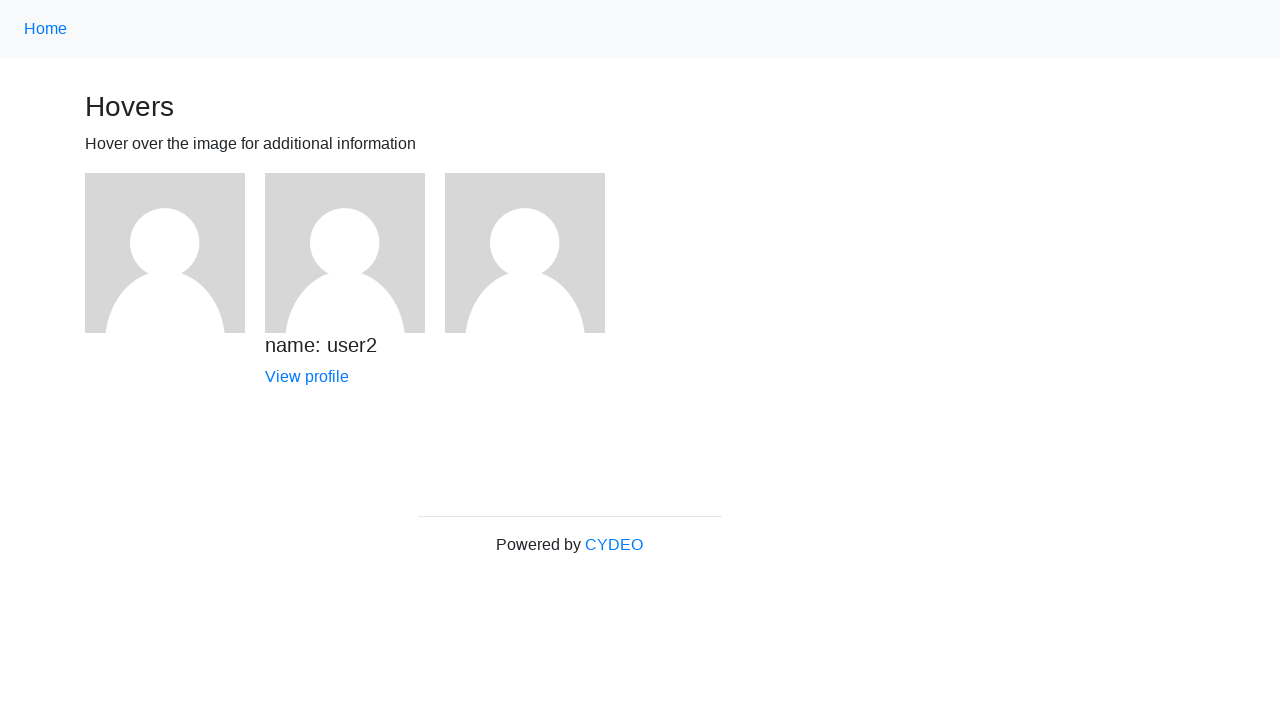

Verified user2 name is displayed after hovering second image
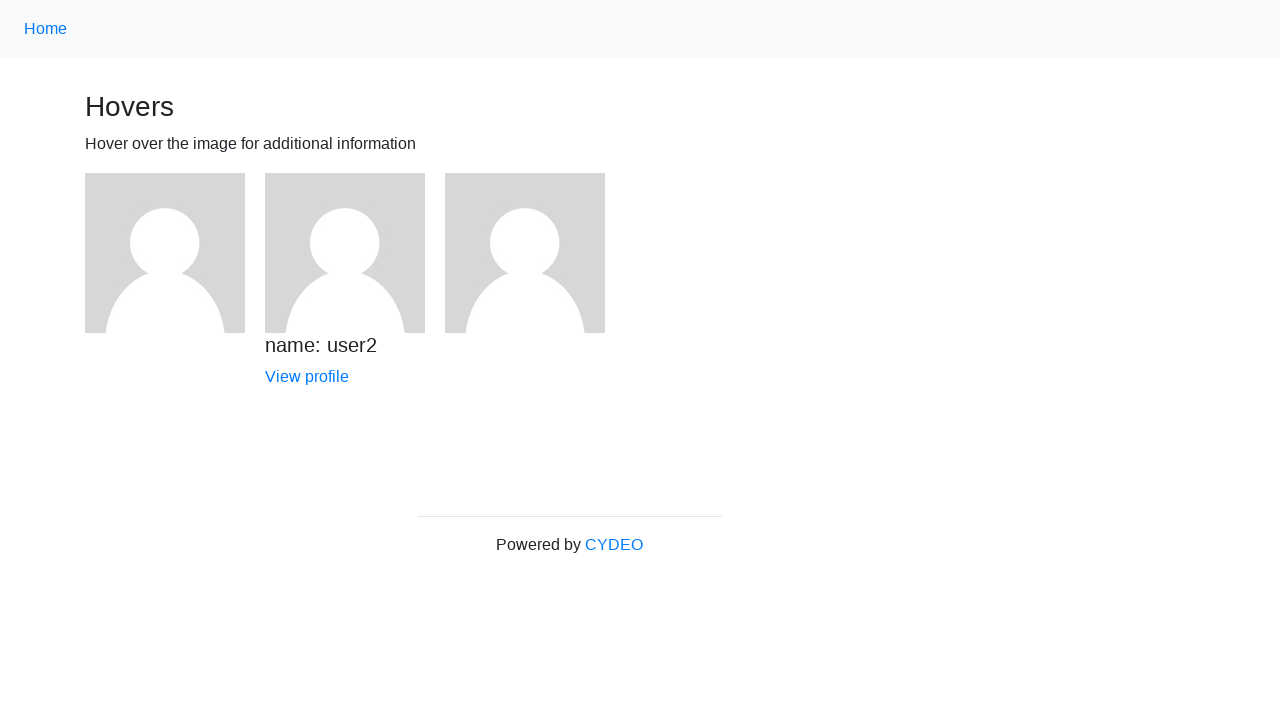

Hovered over third image at (525, 253) on (//img)[3]
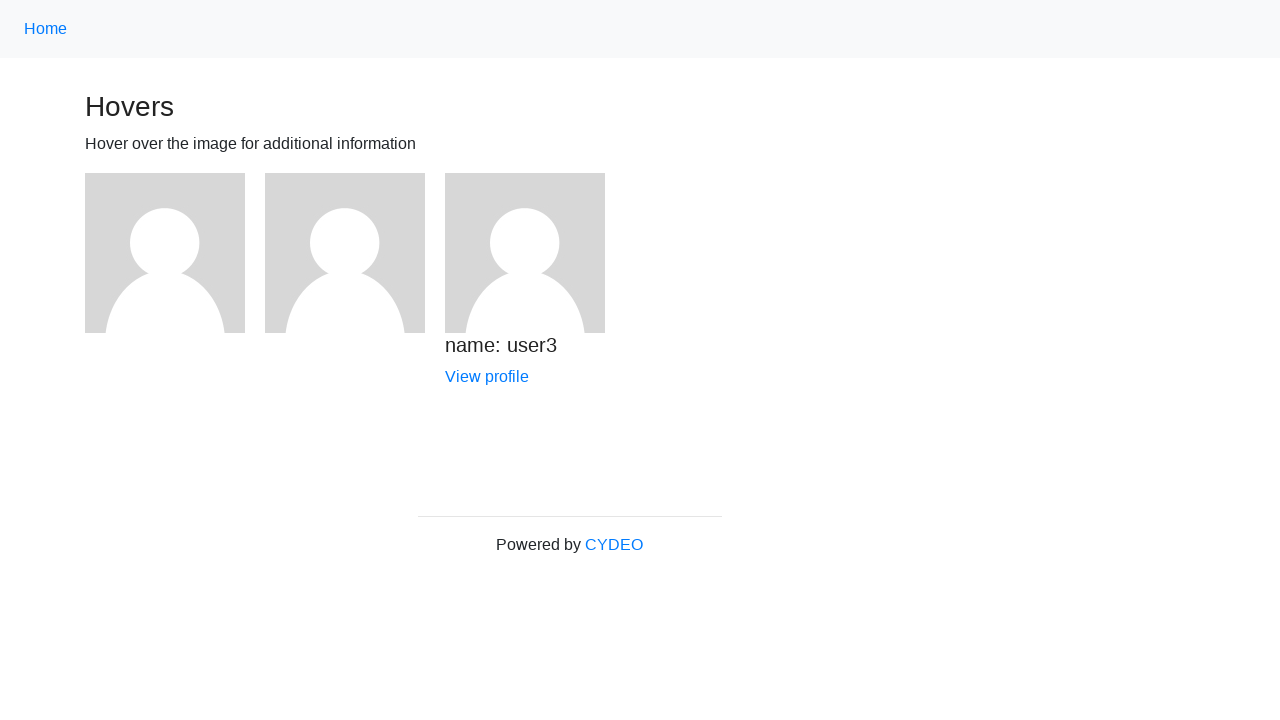

Verified user3 name is displayed after hovering third image
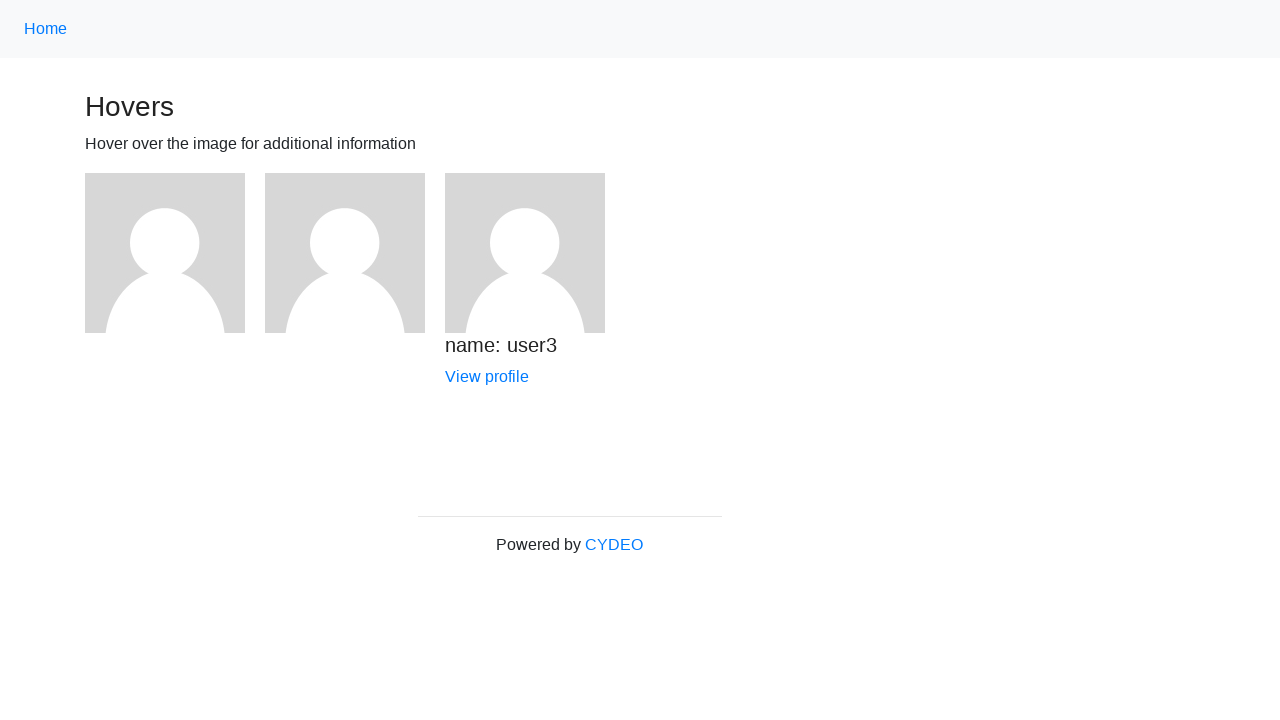

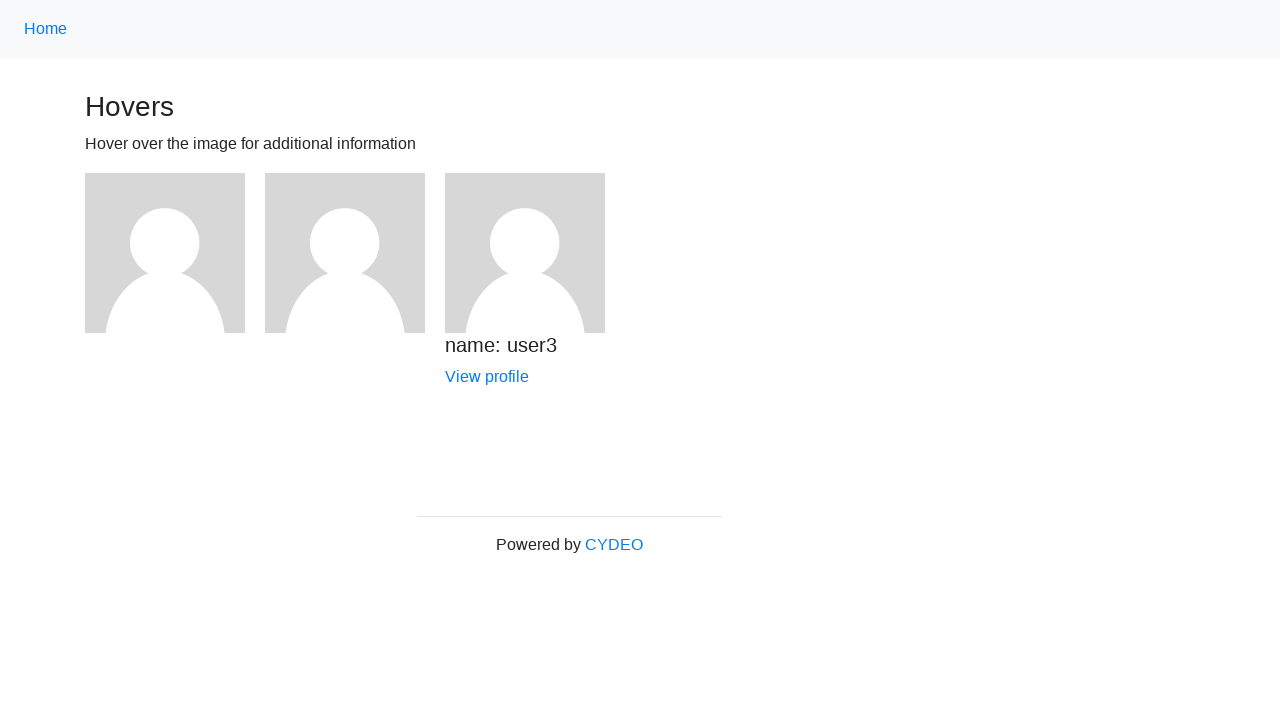